Tests drag and drop functionality on jQuery UI demo page by dragging an element and dropping it onto a target area

Starting URL: https://www.jqueryui.com/droppable/

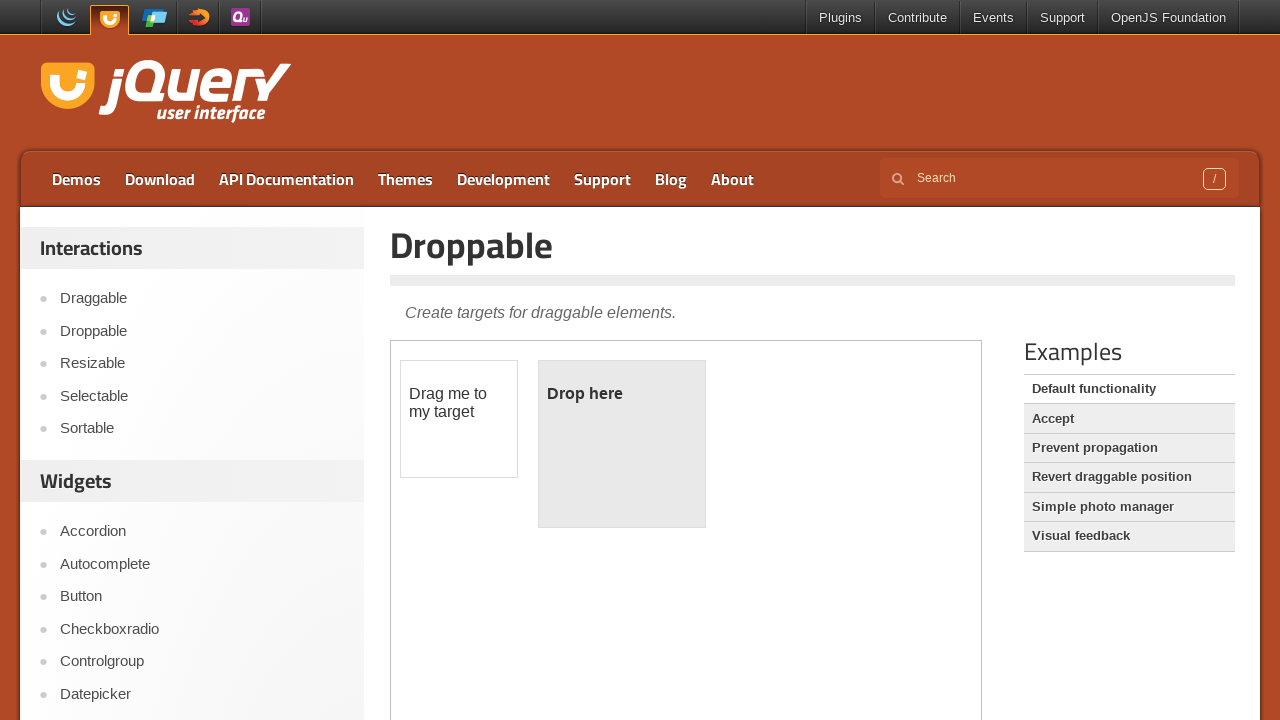

Located the first iframe containing the drag and drop demo
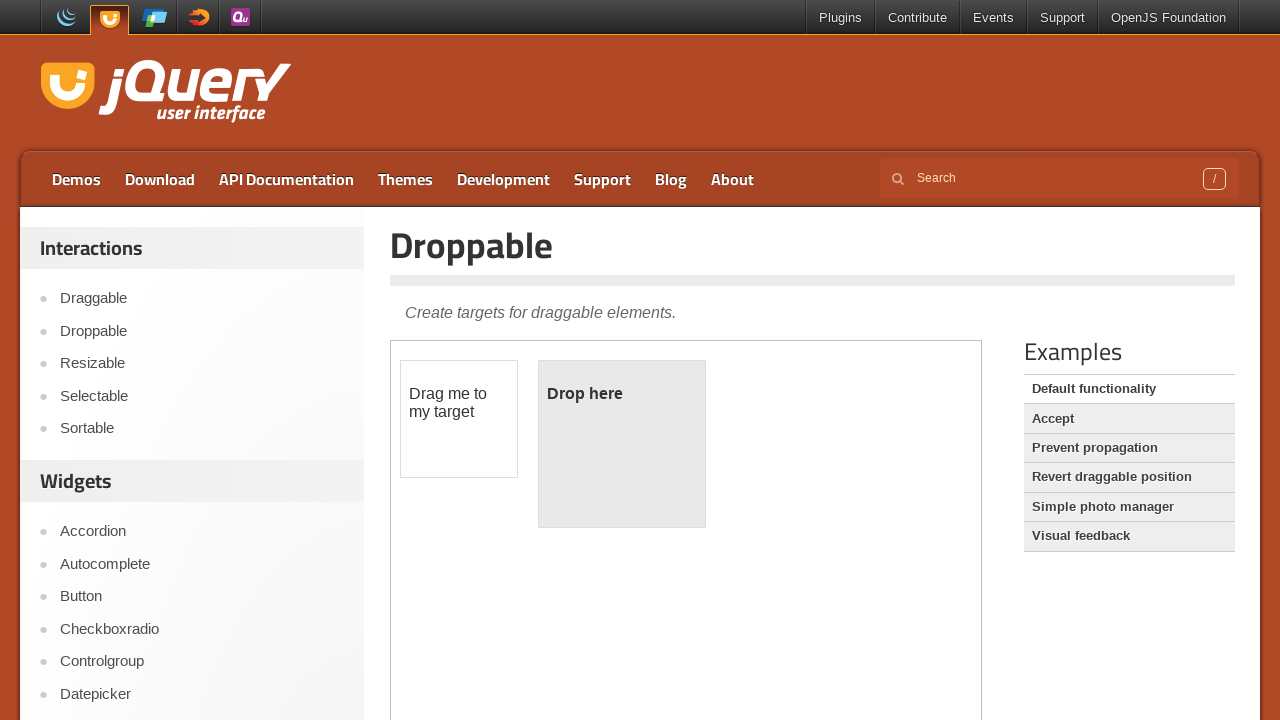

Accessed the first iframe again
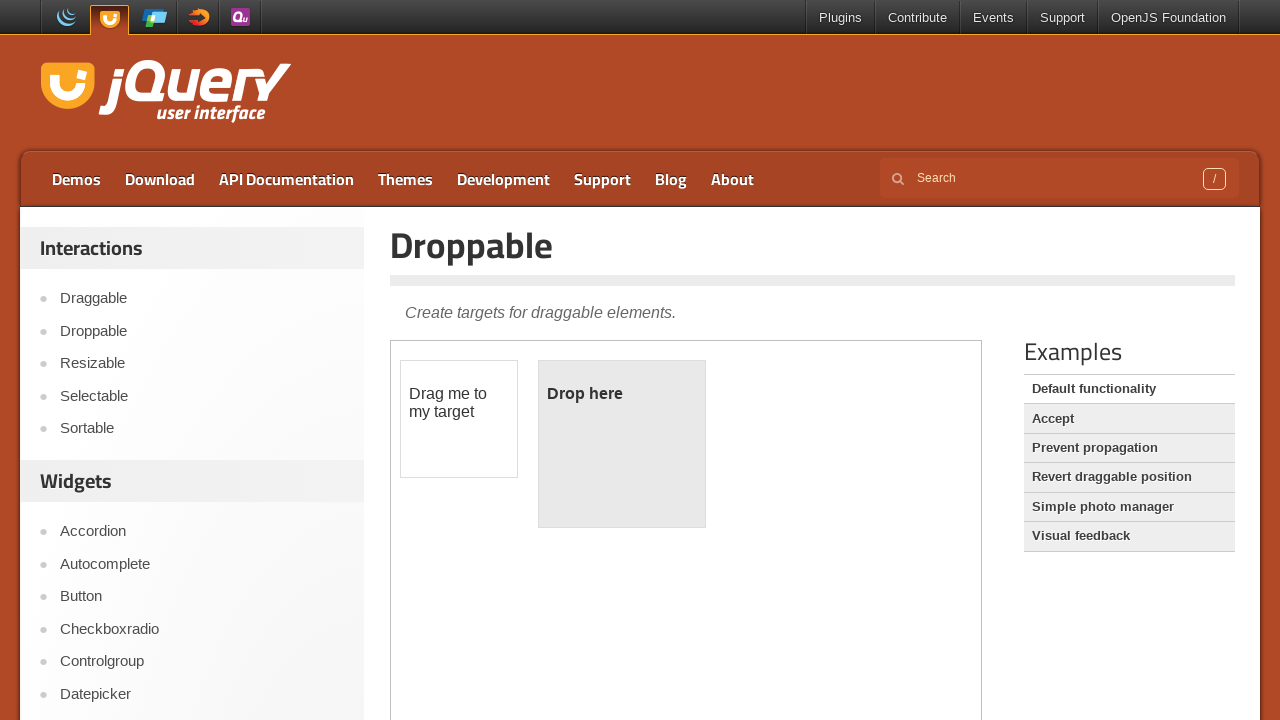

Located the draggable element with id 'draggable'
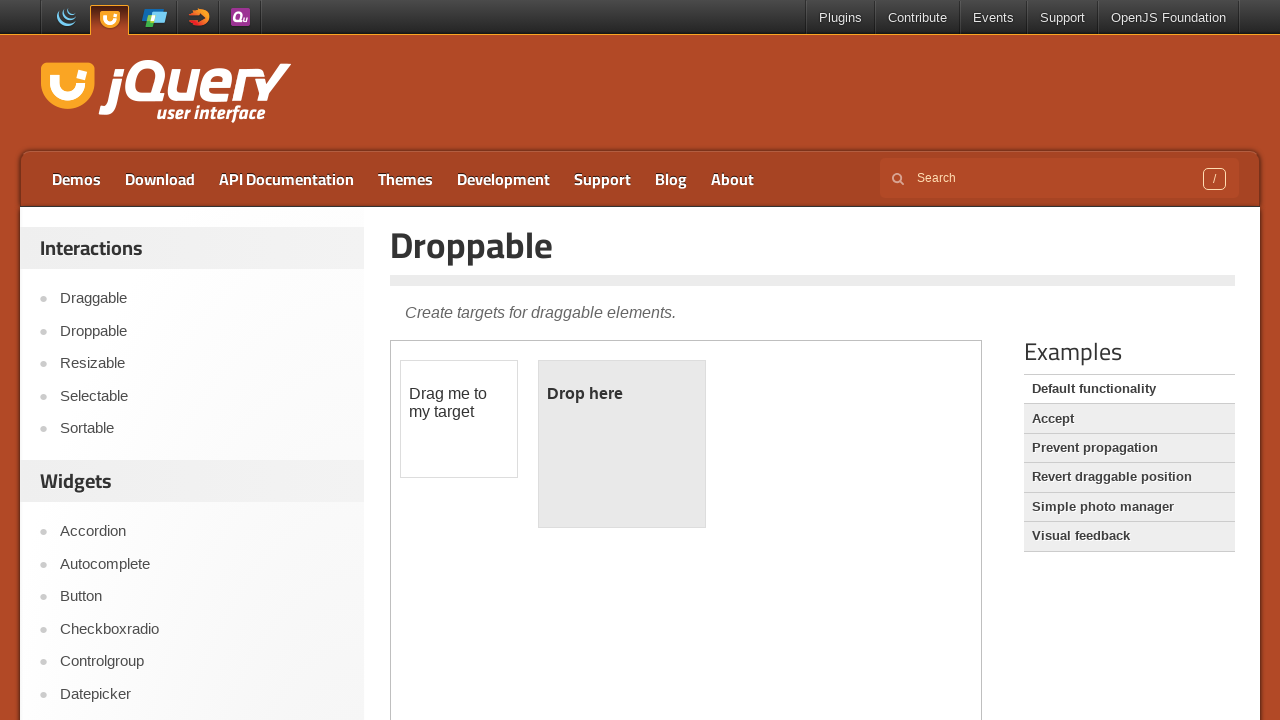

Located the droppable target element with id 'droppable'
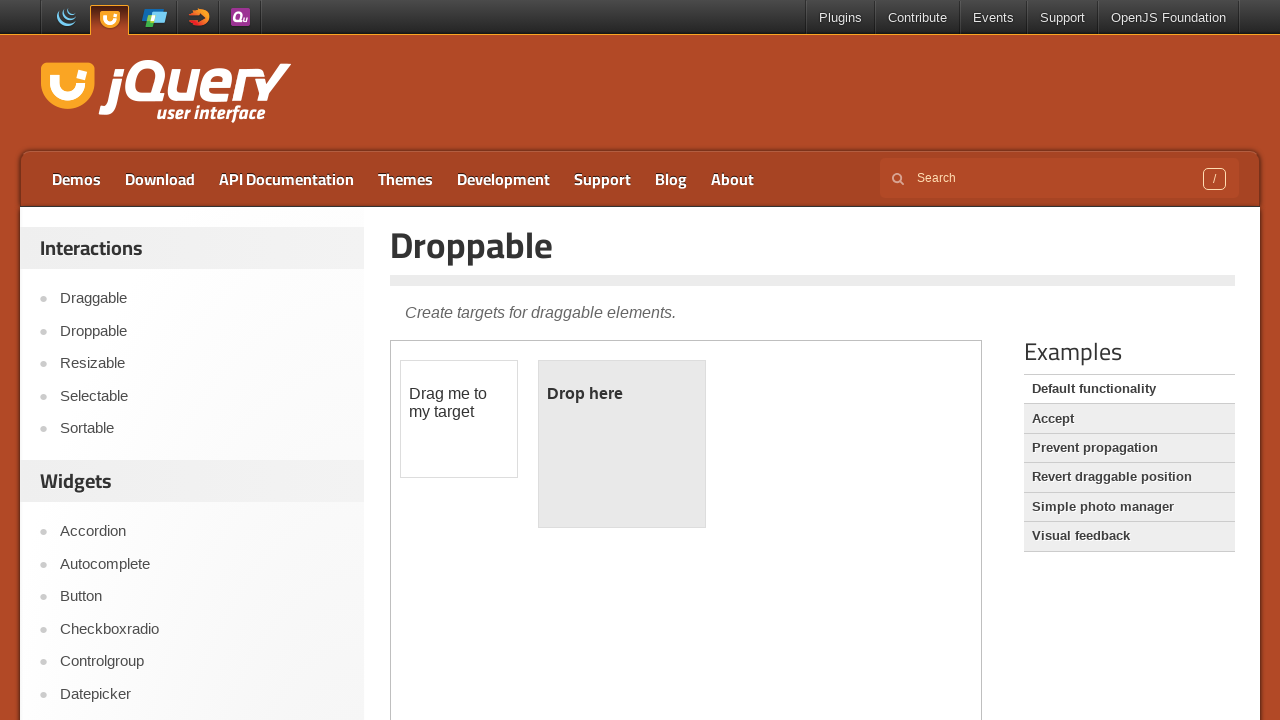

Performed drag and drop action - dragged element onto target area at (622, 444)
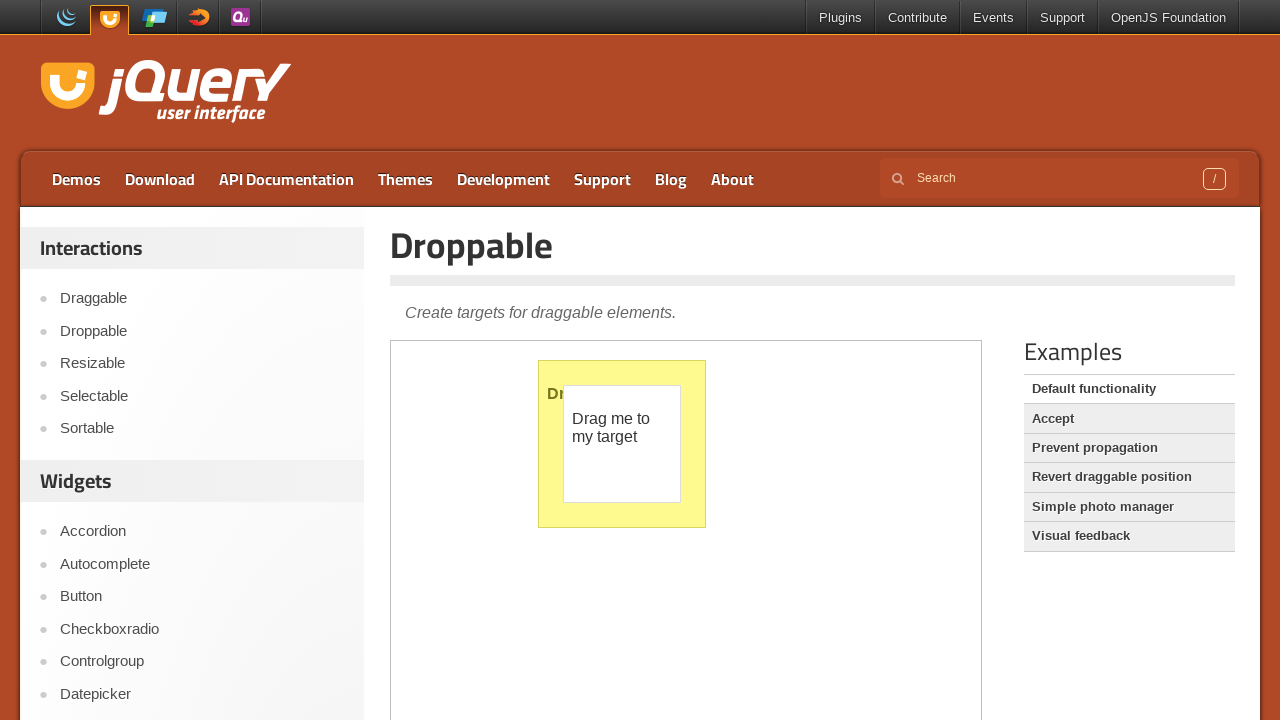

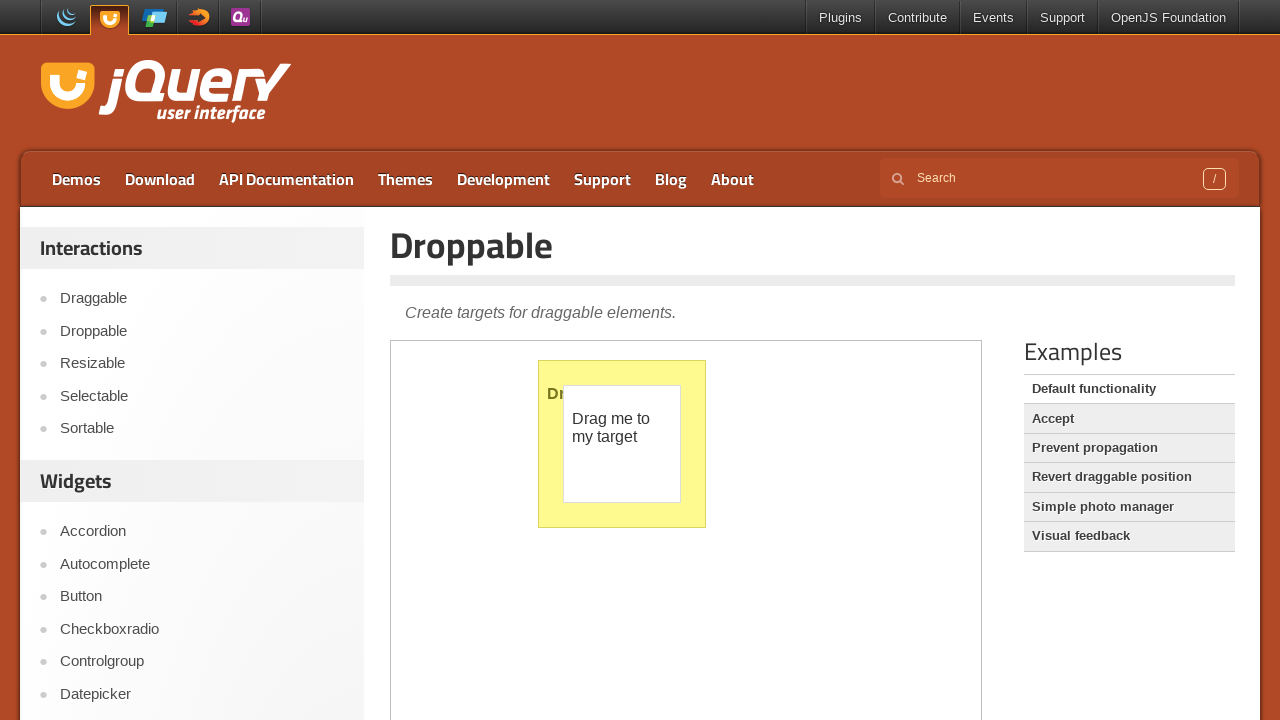